Navigates to Chanel makeup section and accesses the lipstick category

Starting URL: https://www.chanel.com/us/

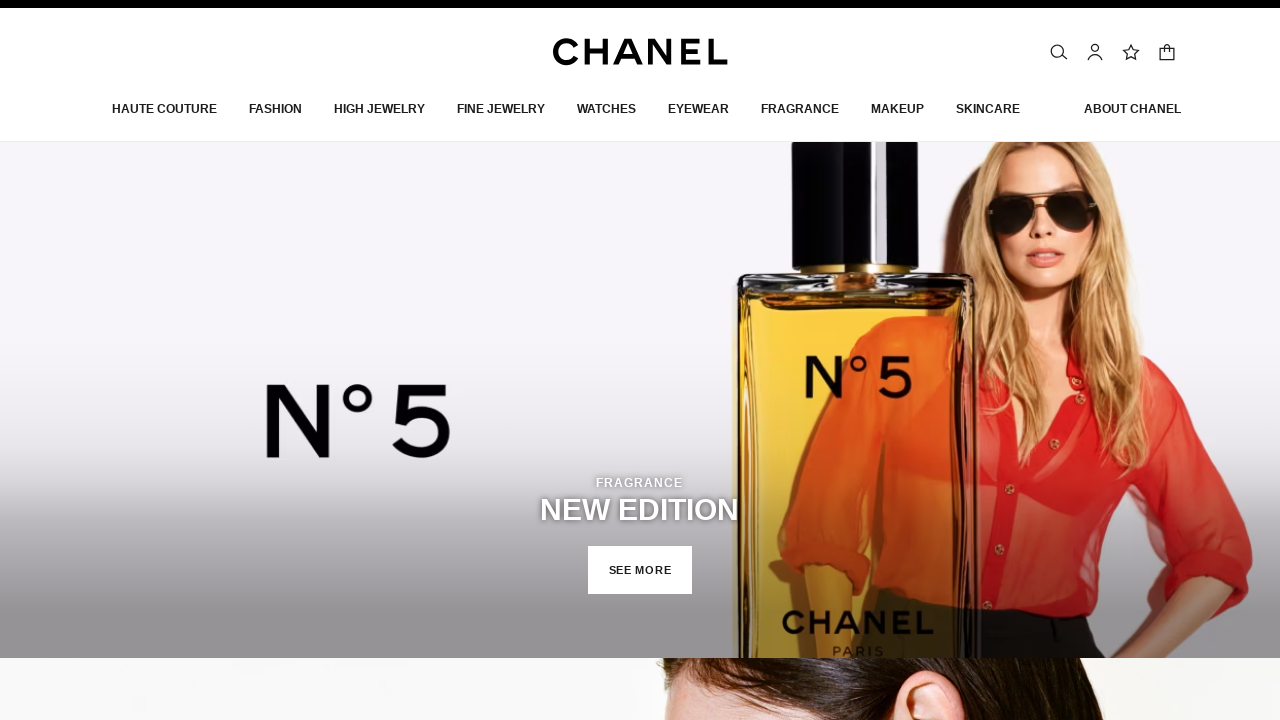

Navigated to Chanel homepage
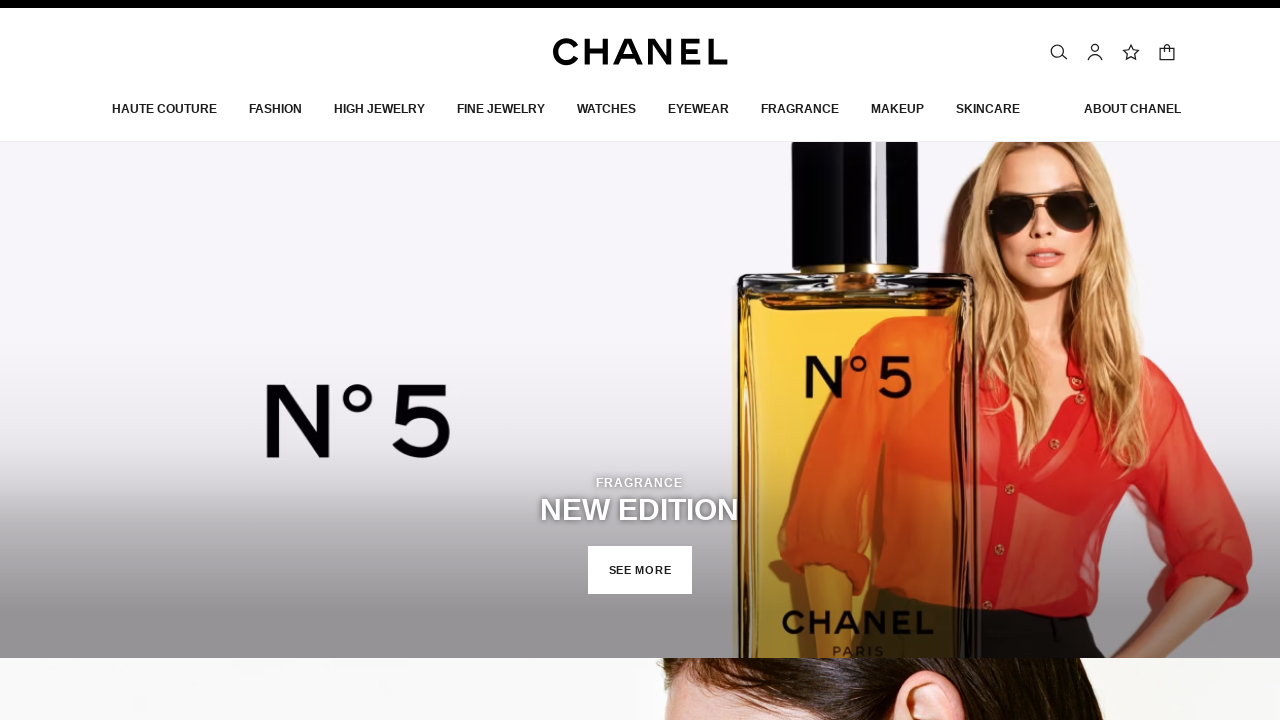

Clicked on Makeup in the top menu at (897, 109) on (//span[text()='Makeup'])[1]
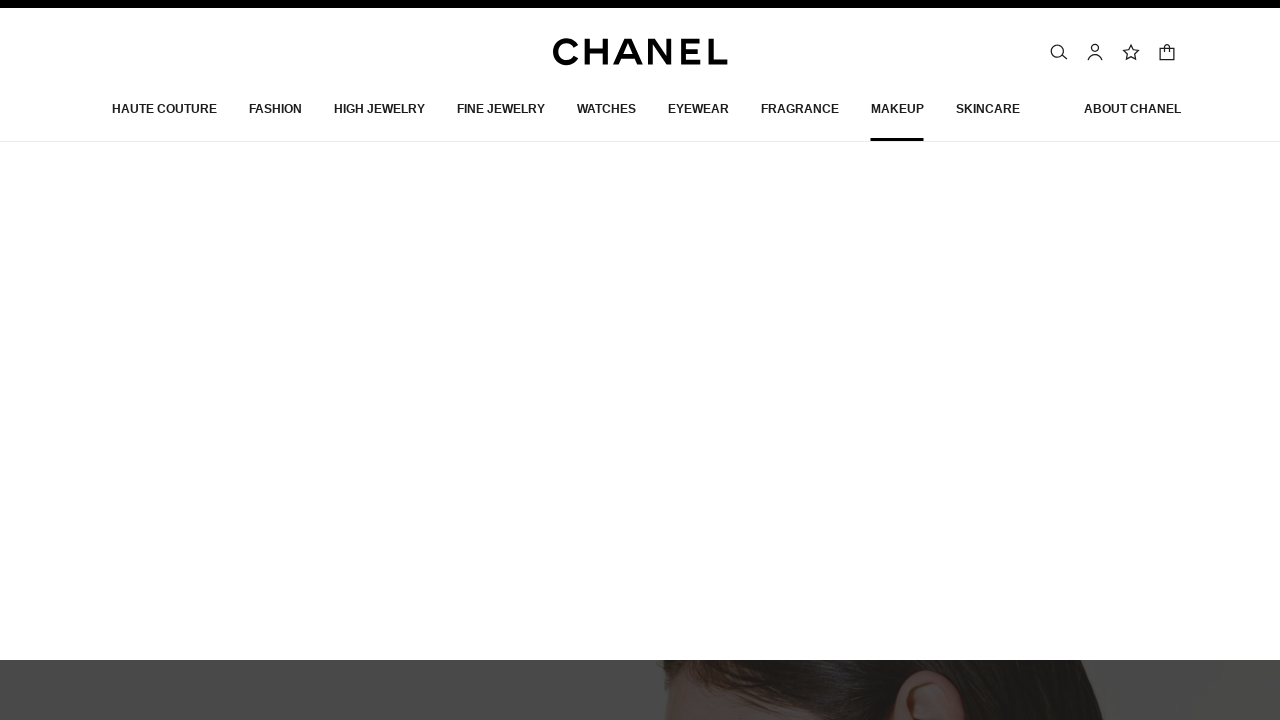

Clicked on Lips/Lipstick category at (663, 265) on (//a[@data-event-action='lips'])[1]
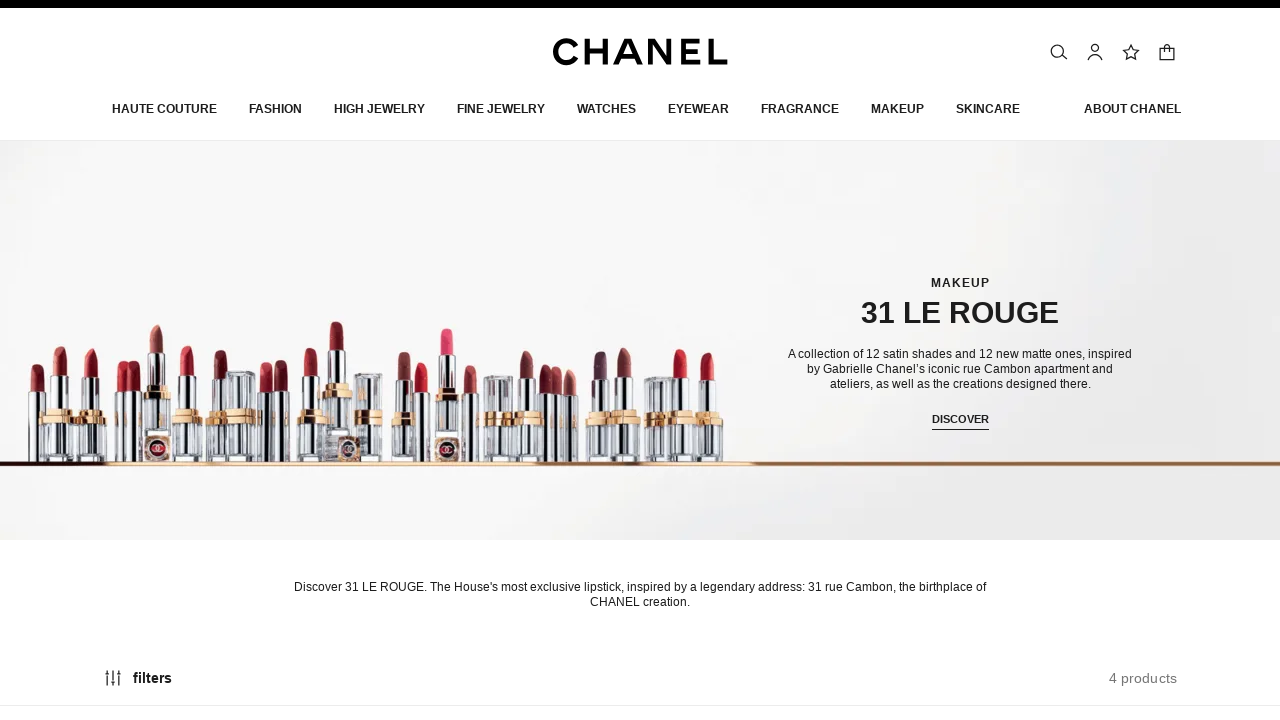

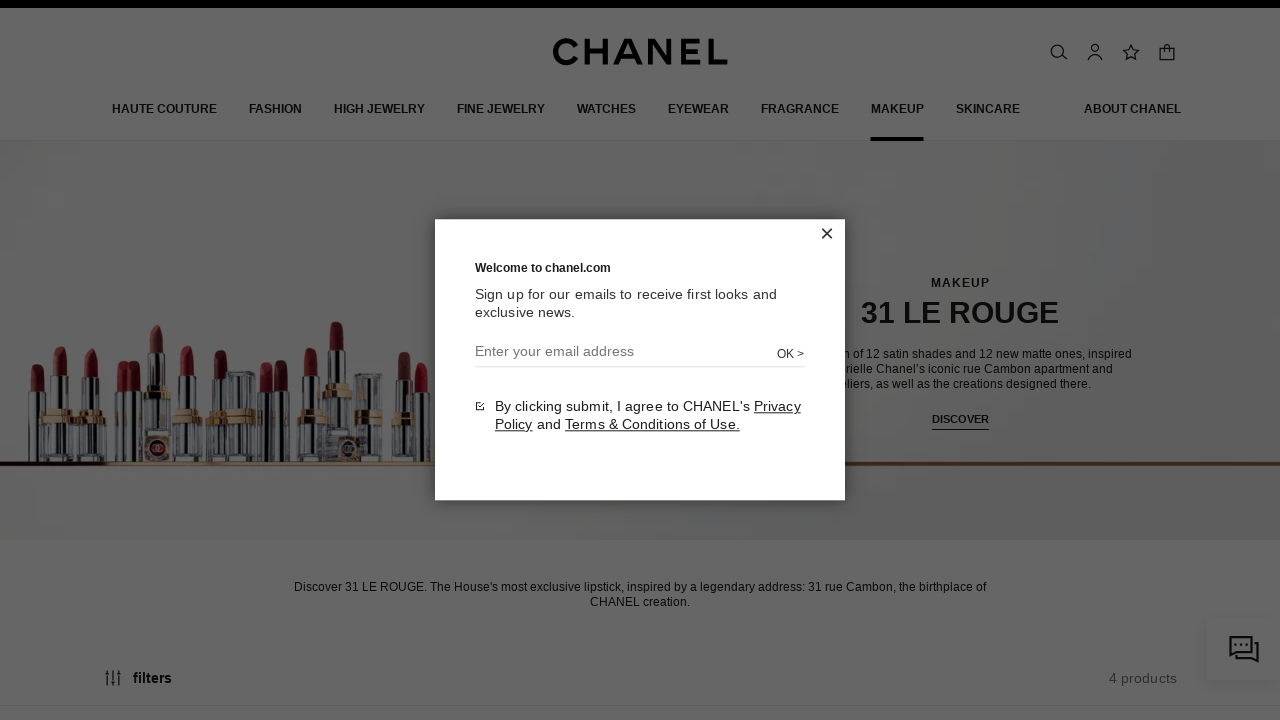